Tests drag and drop functionality by dragging an element to a target drop zone

Starting URL: http://sahitest.com/demo/dragDropMooTools.htm

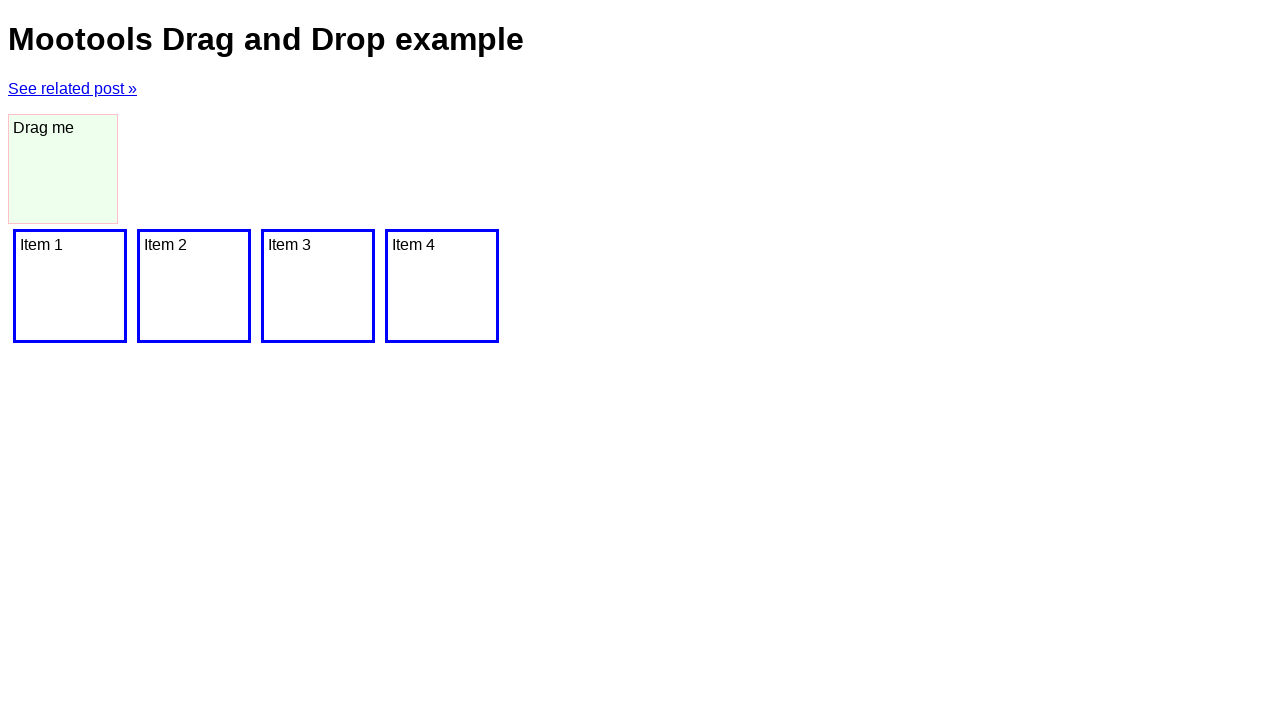

Located draggable element with id 'dragger'
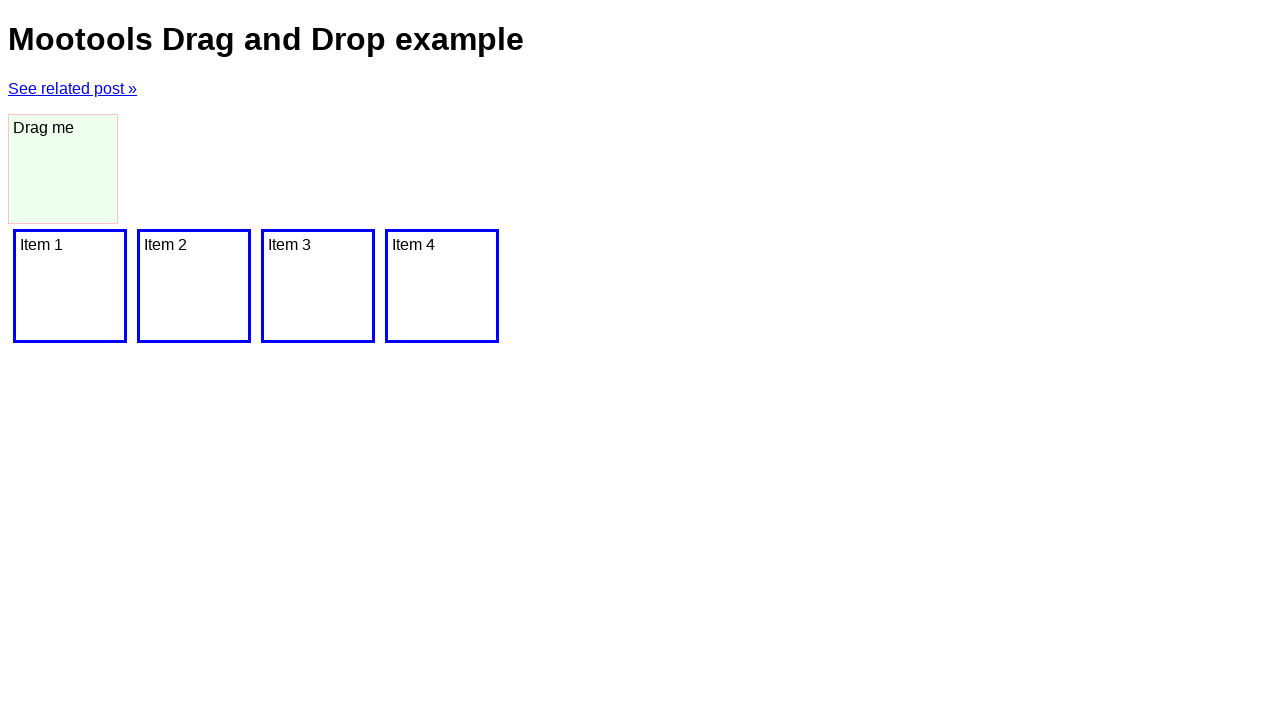

Located target drop zone 'Item 2'
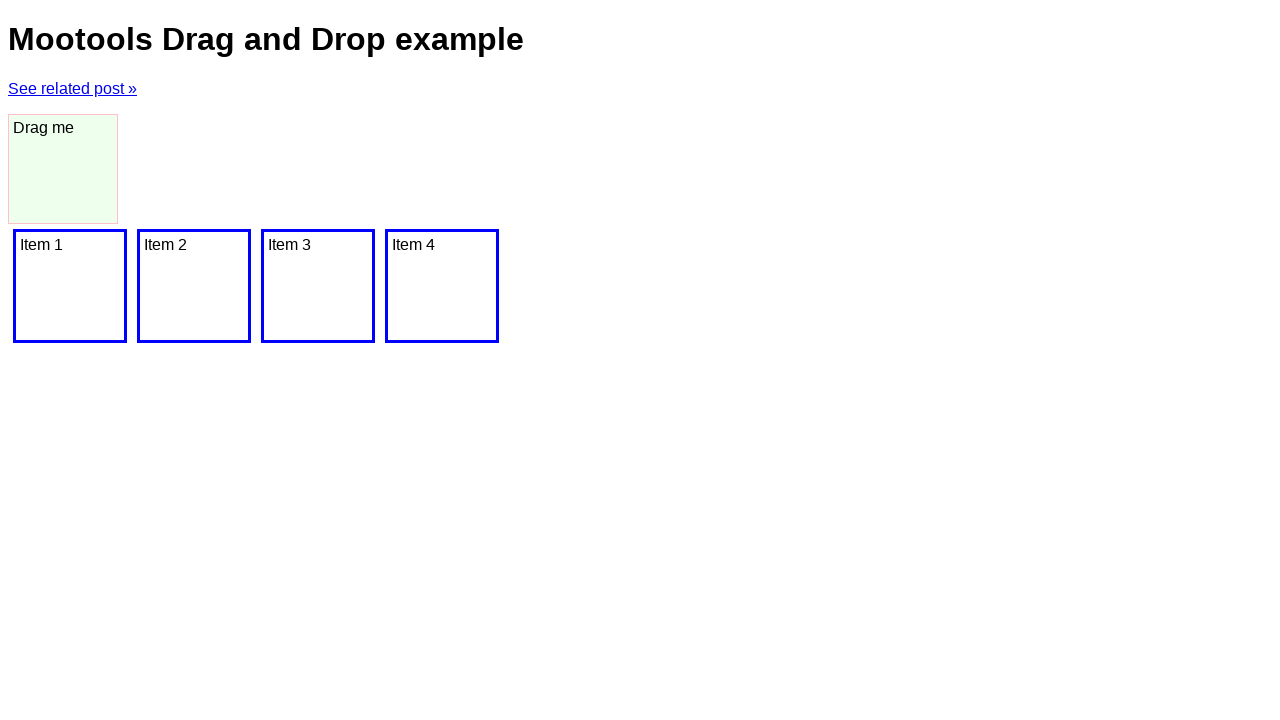

Dragged element to 'Item 2' drop zone at (194, 286)
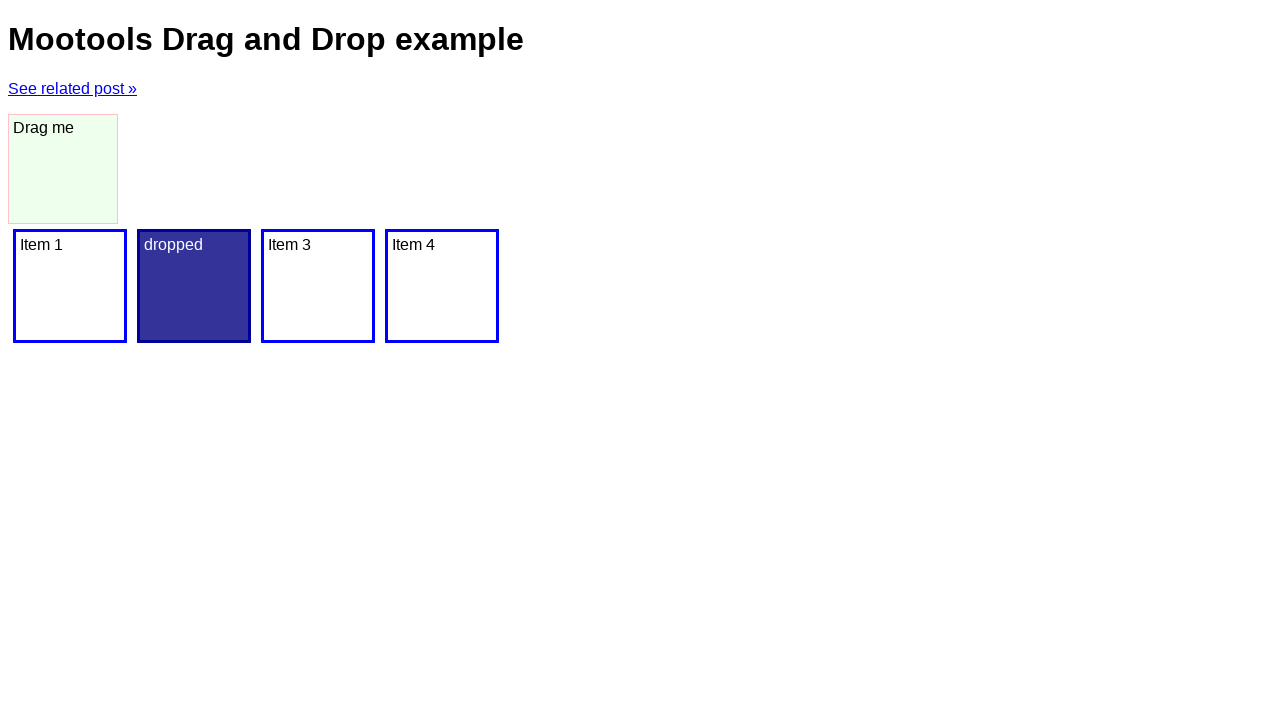

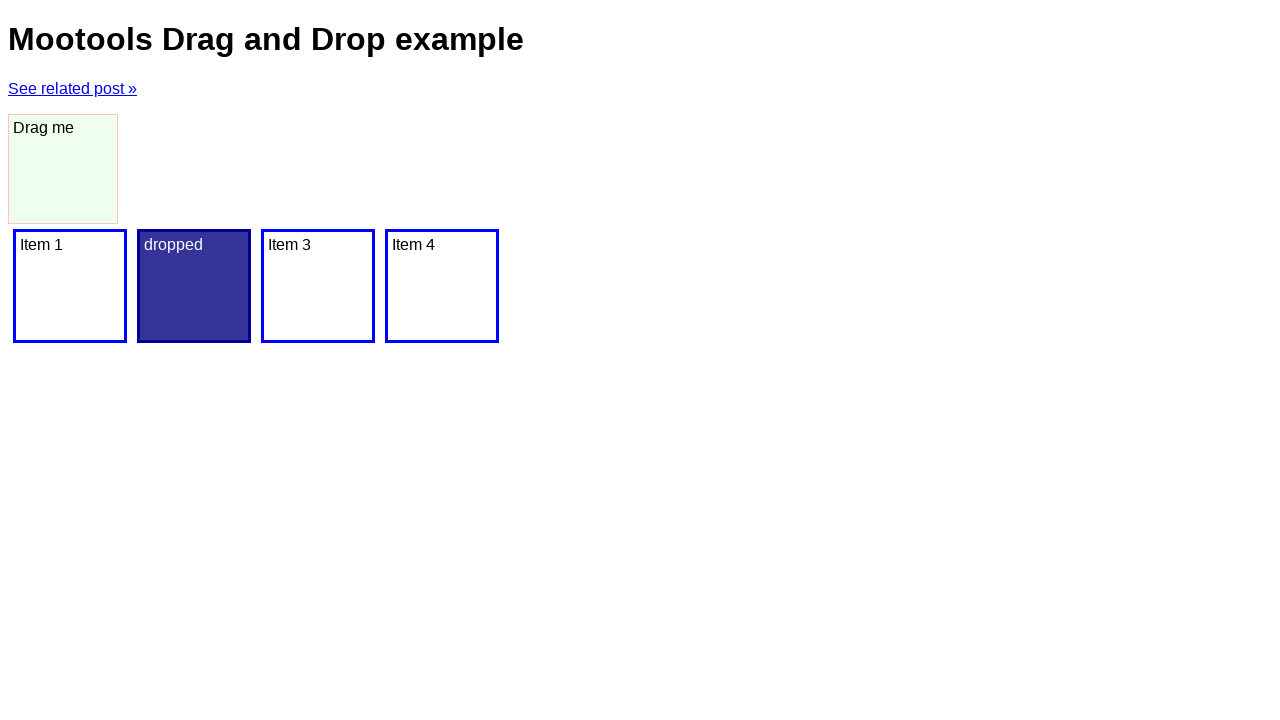